Tests window/tab handling by clicking a link that opens a new window and switching to it

Starting URL: https://the-internet.herokuapp.com/windows

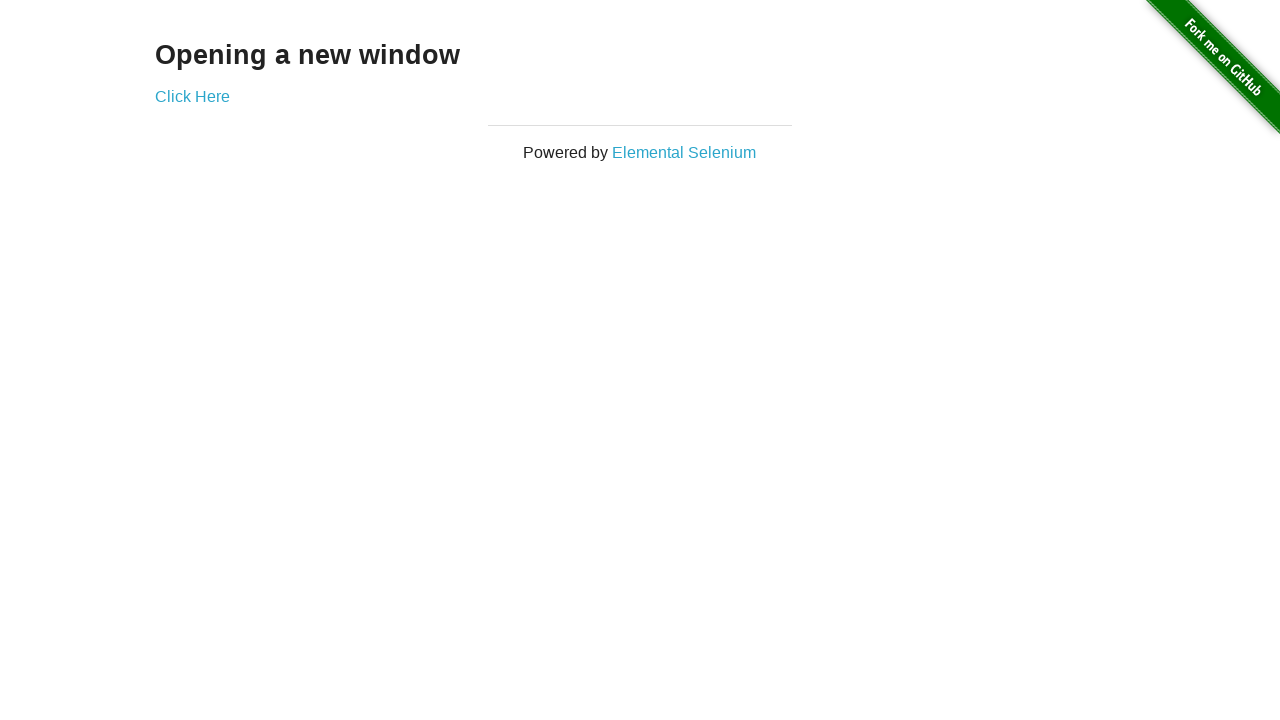

Clicked 'Click Here' link to open new window at (192, 96) on text=Click Here
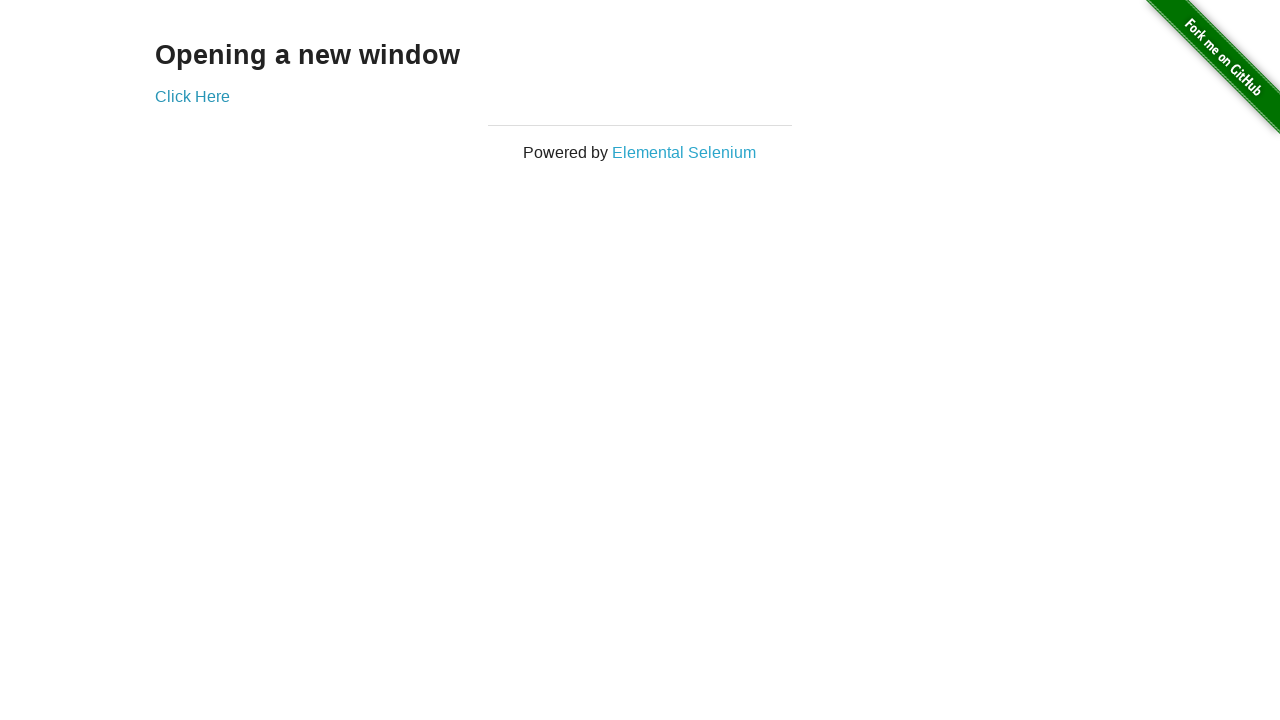

New window/tab opened and captured
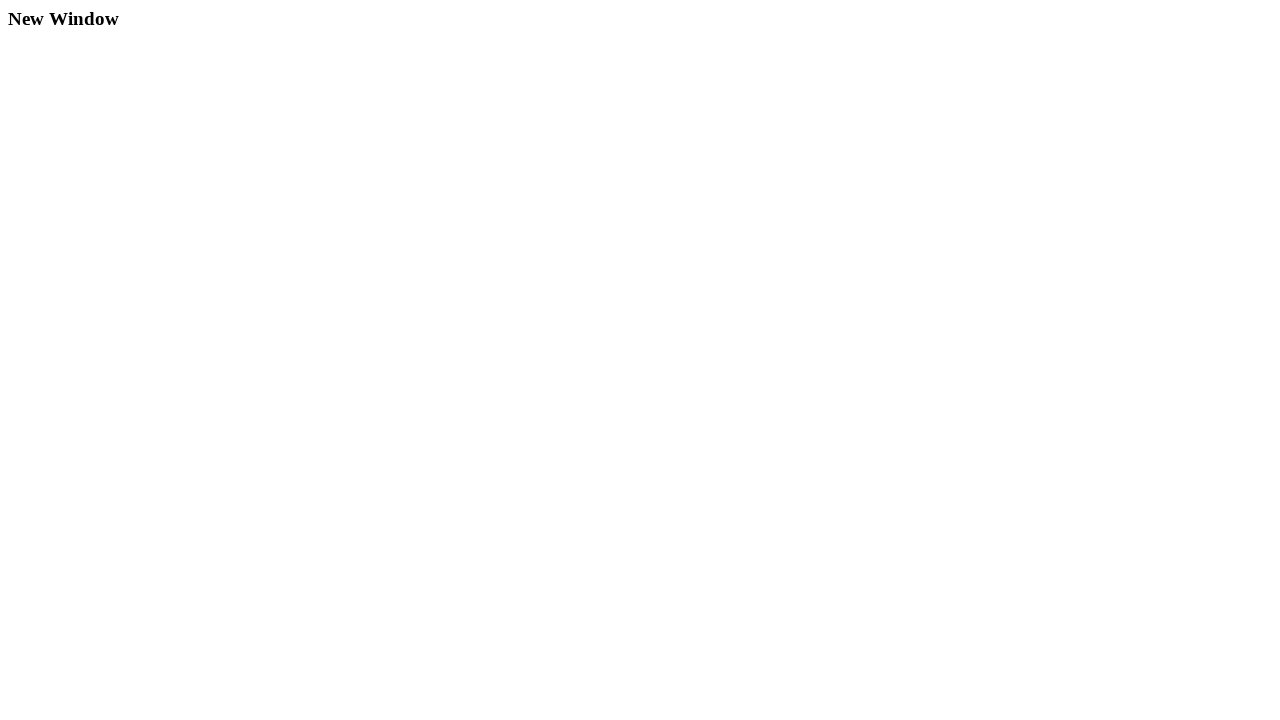

Switched to new window with URL: https://the-internet.herokuapp.com/windows/new
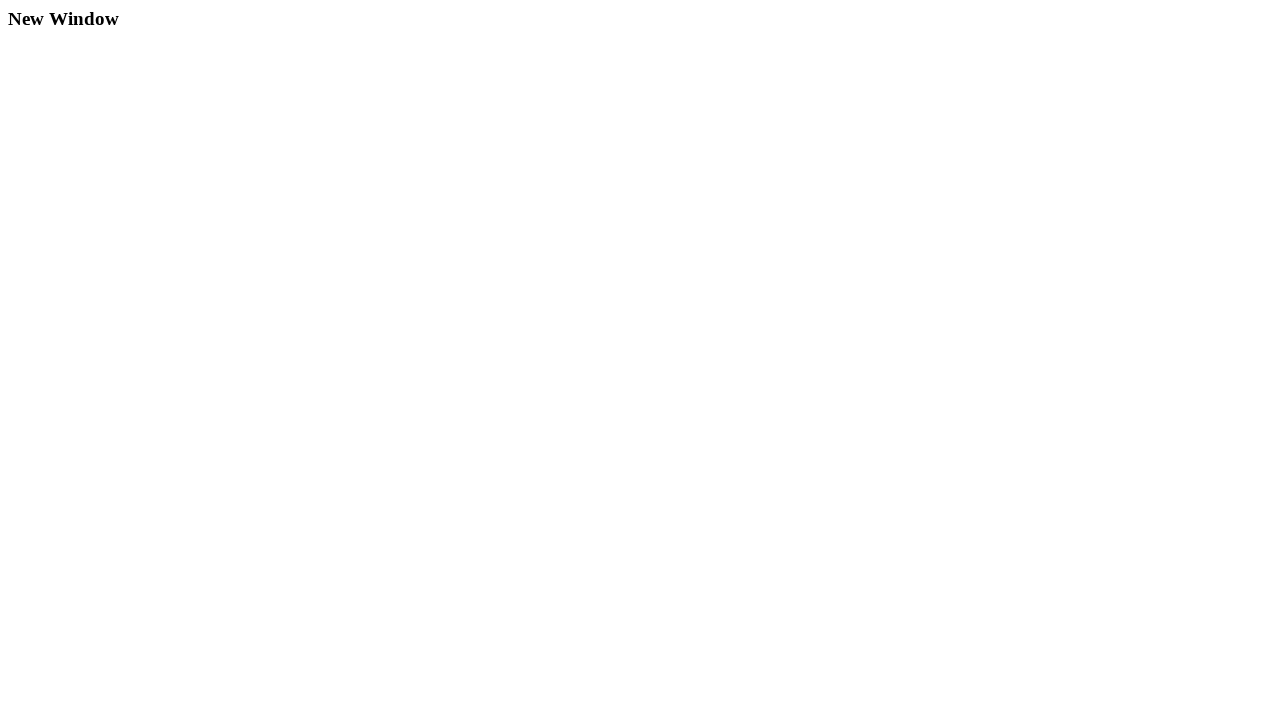

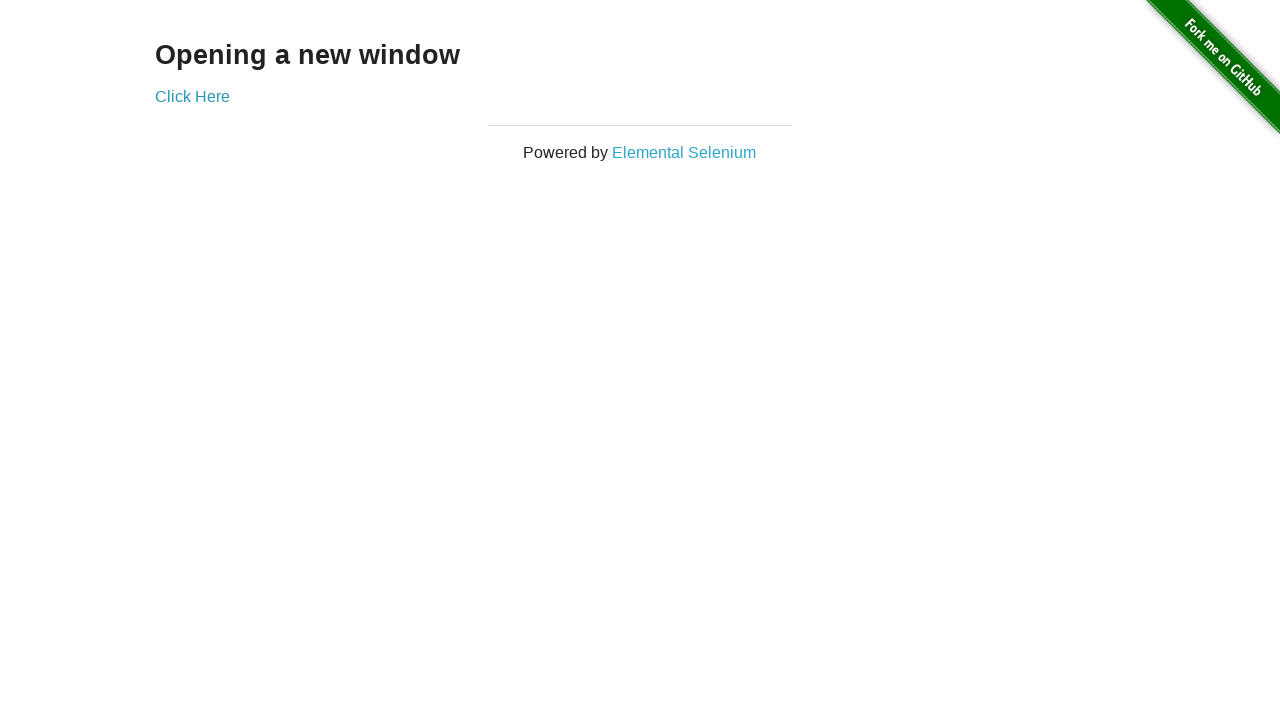